Tests dropdown selection functionality by selecting options using different methods (visible text, index, and value)

Starting URL: https://v1.training-support.net/selenium/selects

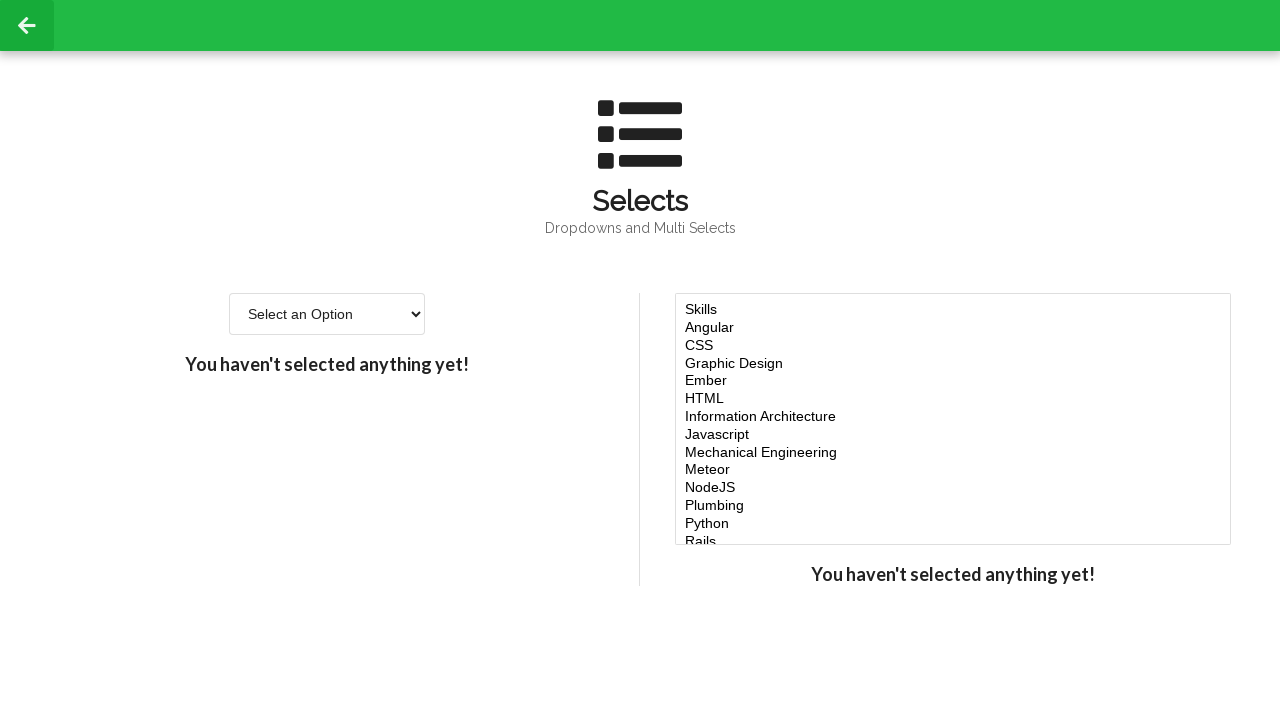

Located the single-select dropdown element
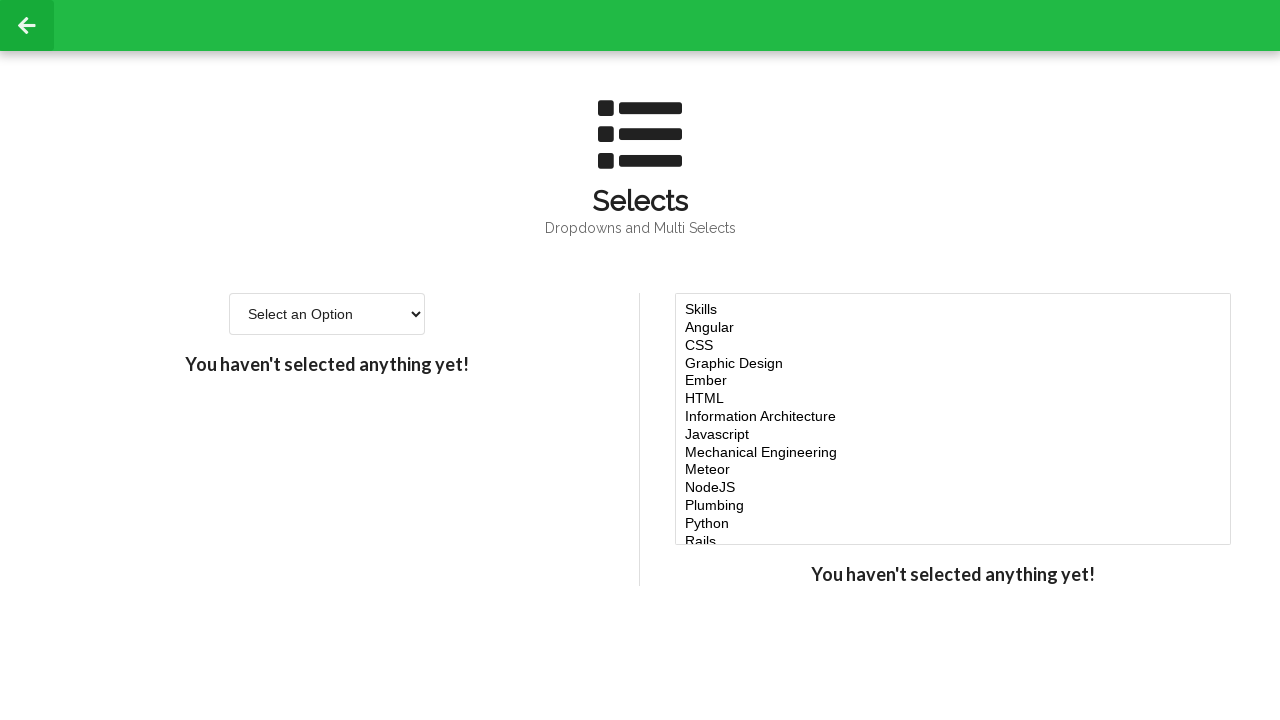

Selected dropdown option by visible text: 'Option 2' on #single-select
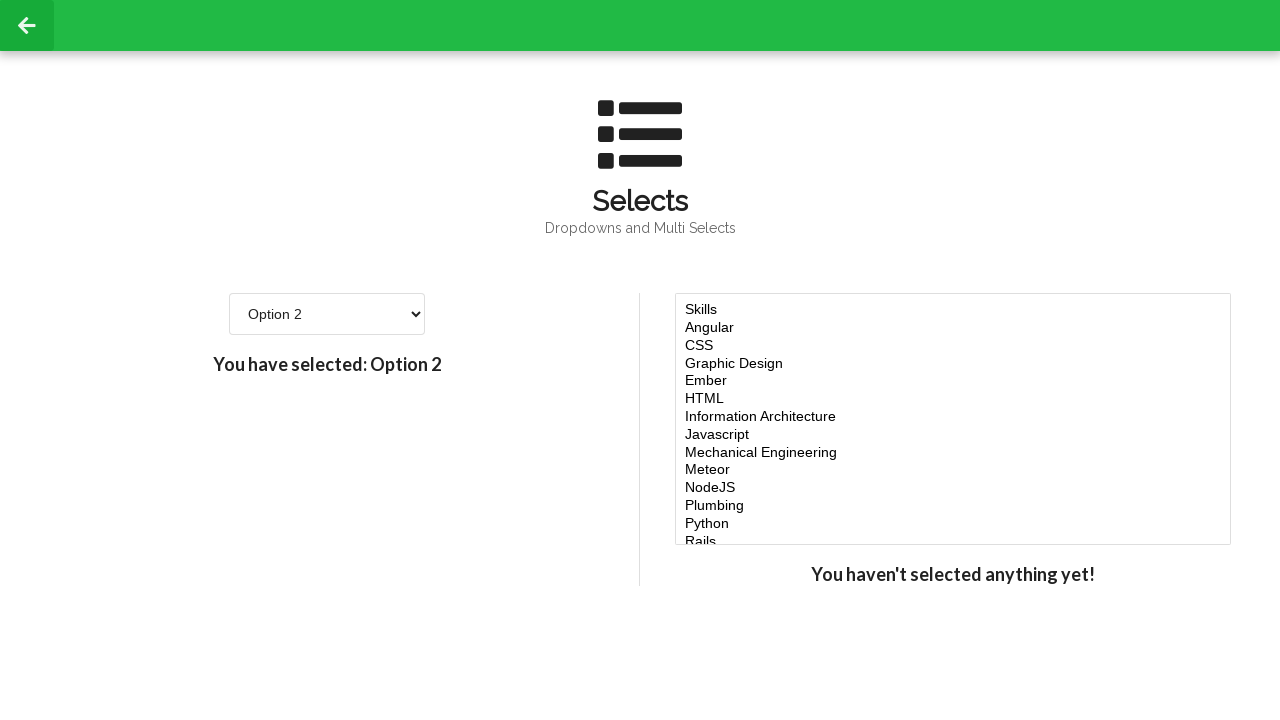

Selected dropdown option by index: 3 (4th option) on #single-select
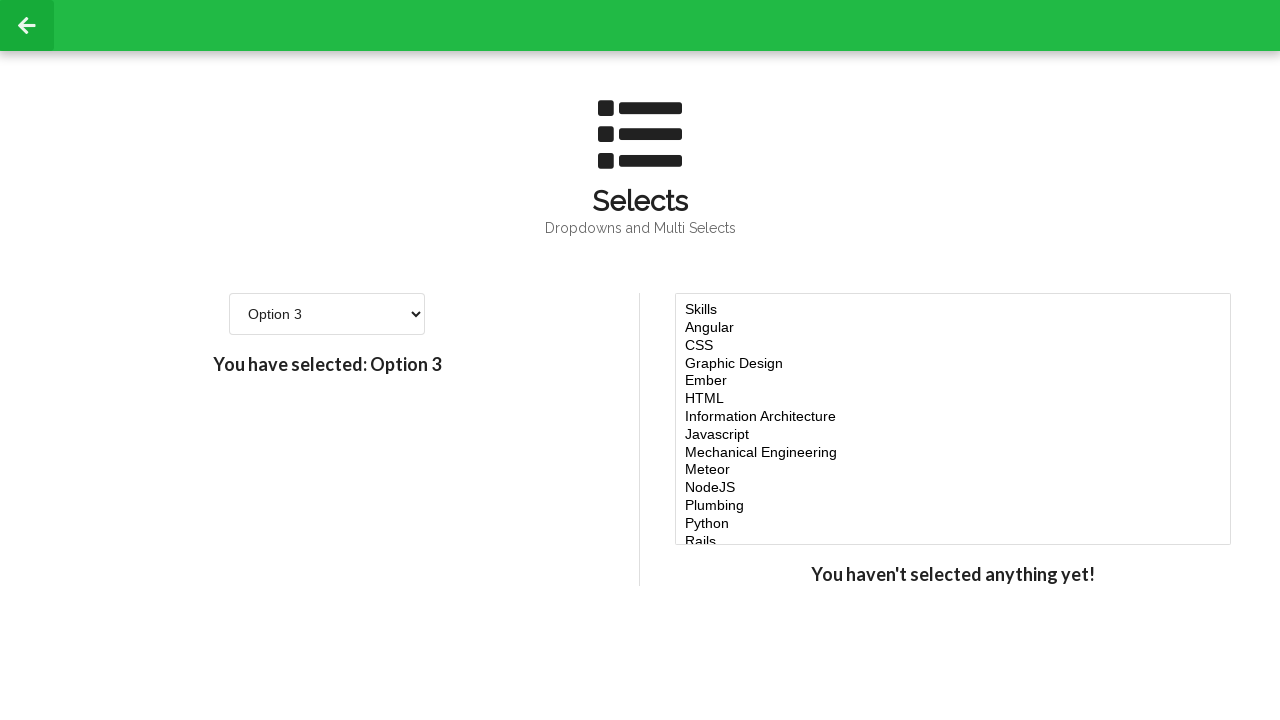

Selected dropdown option by value: '4' on #single-select
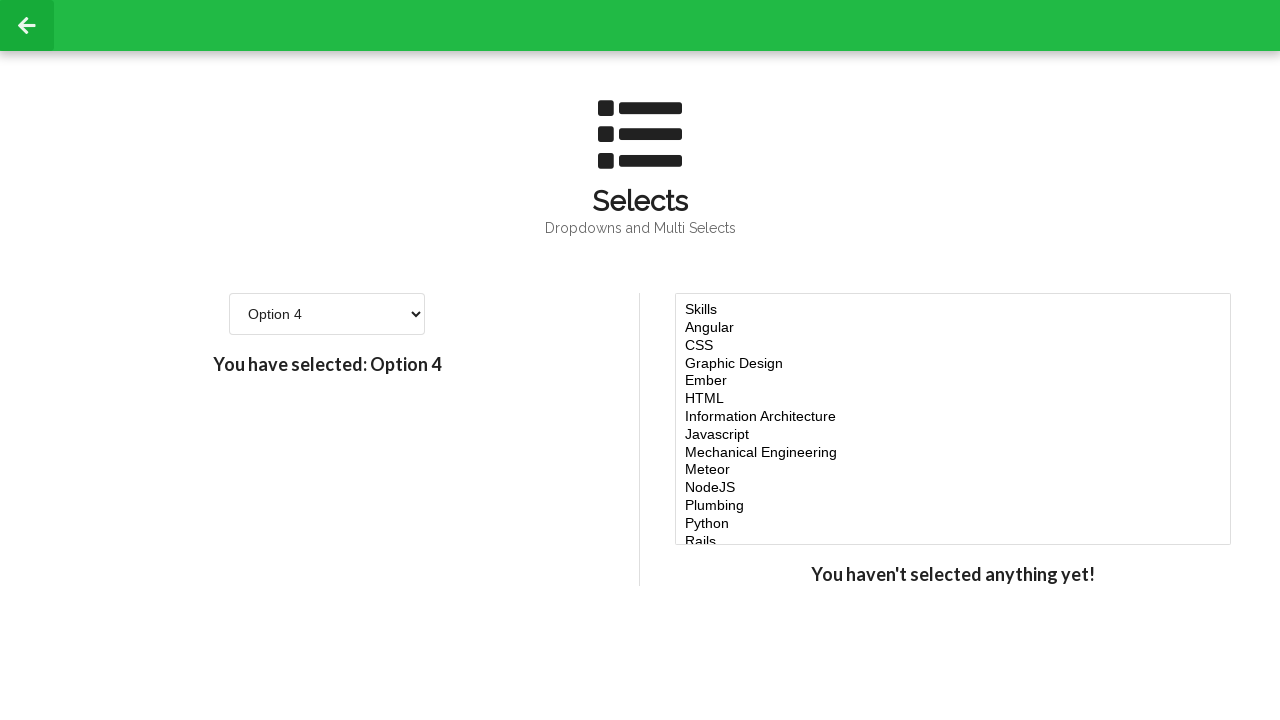

Retrieved all dropdown options for verification
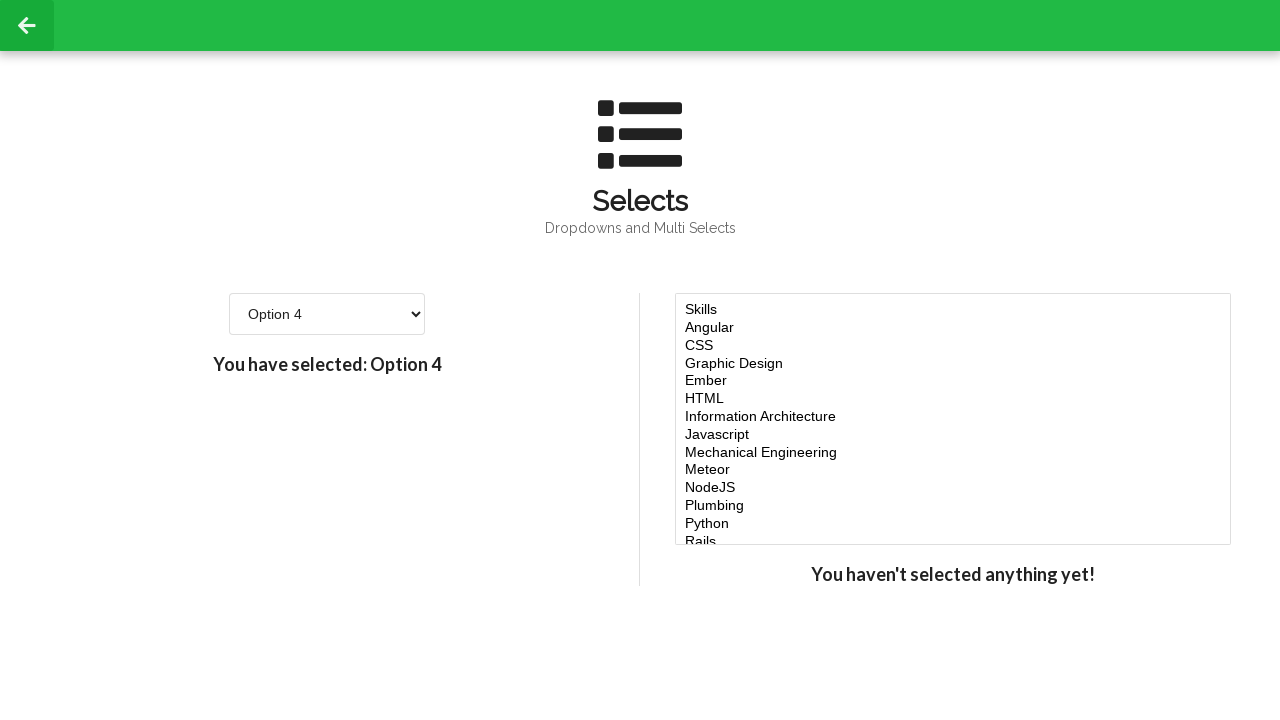

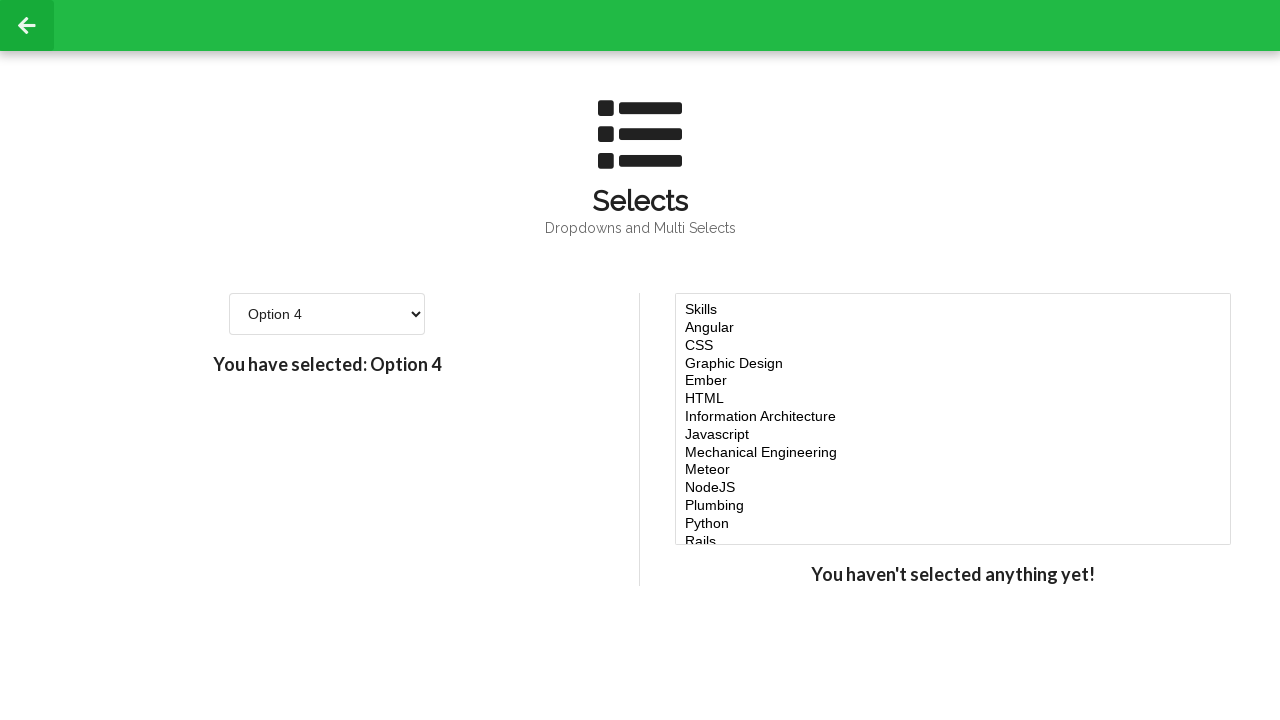